Tests slider functionality by dragging the slider element to a new position

Starting URL: https://demoqa.com/slider

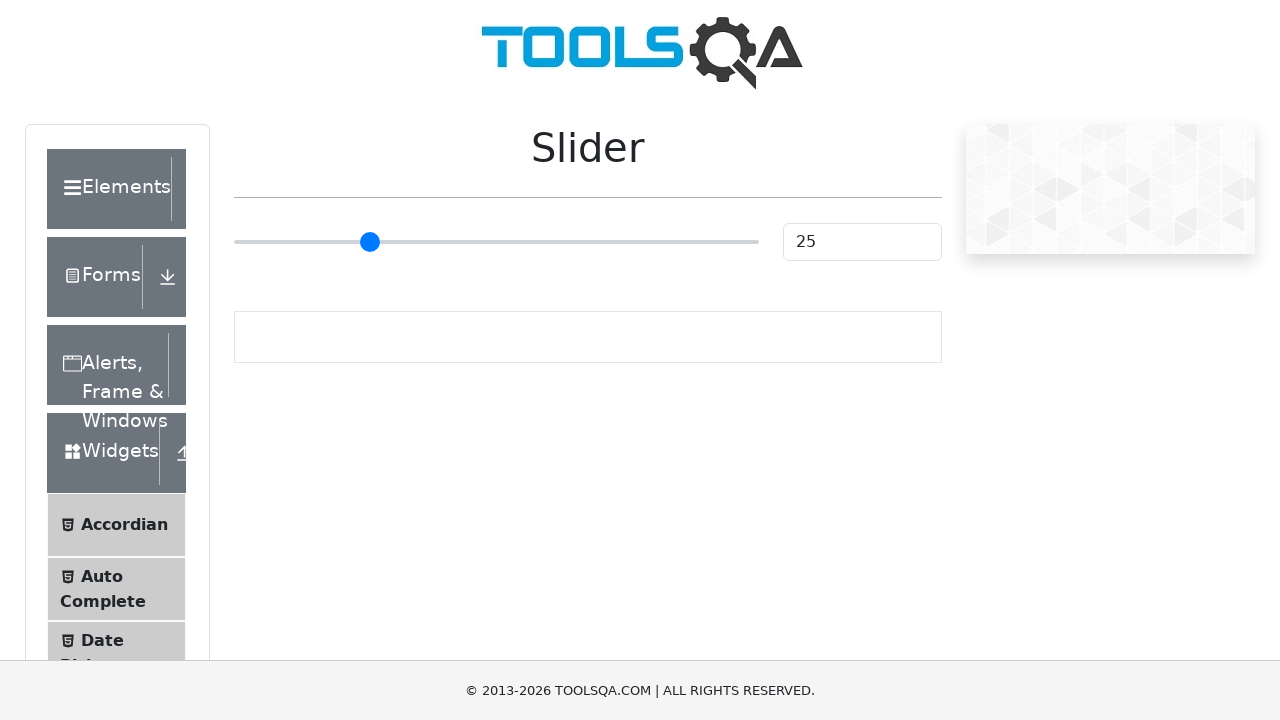

Navigated to slider demo page
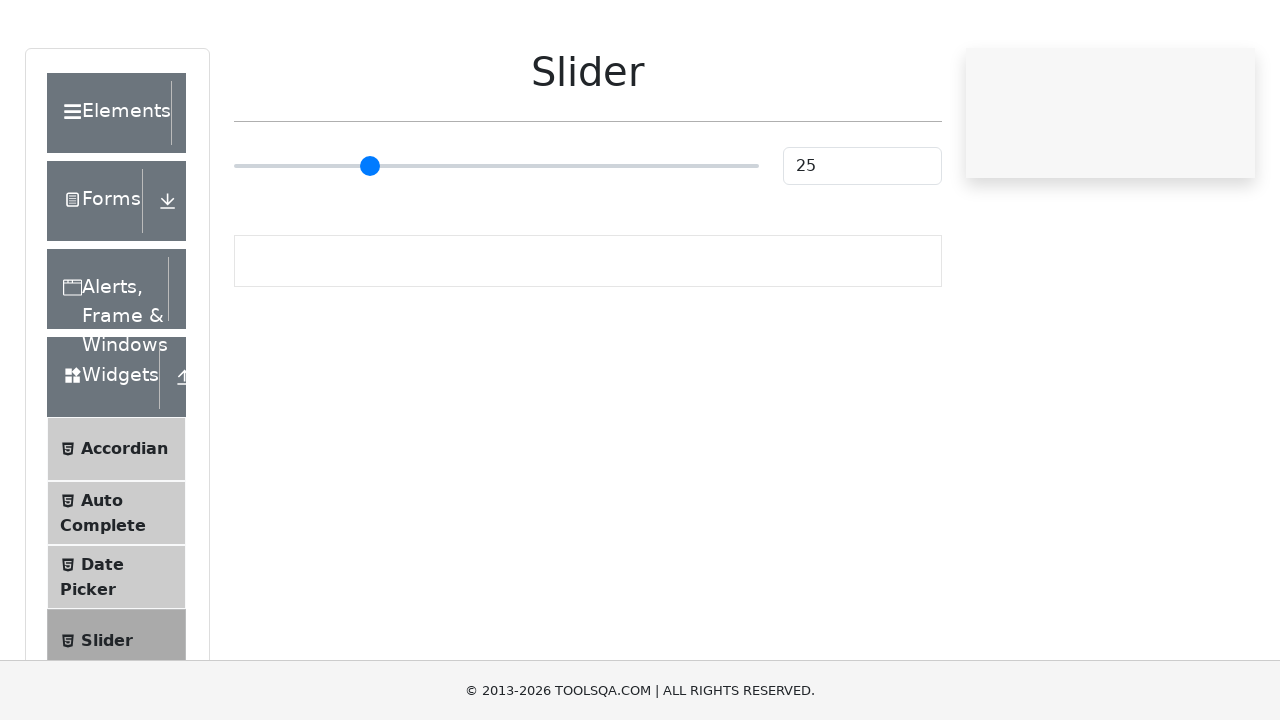

Located slider element
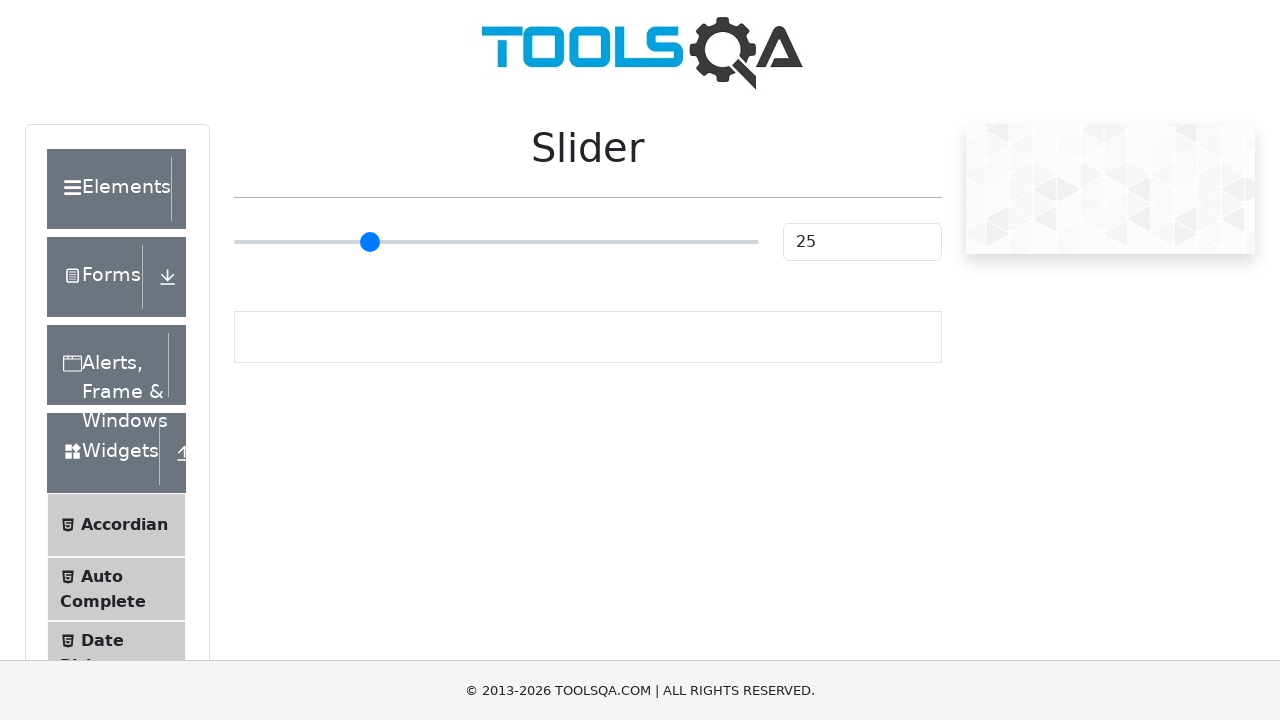

Dragged slider to new position at (324, 223)
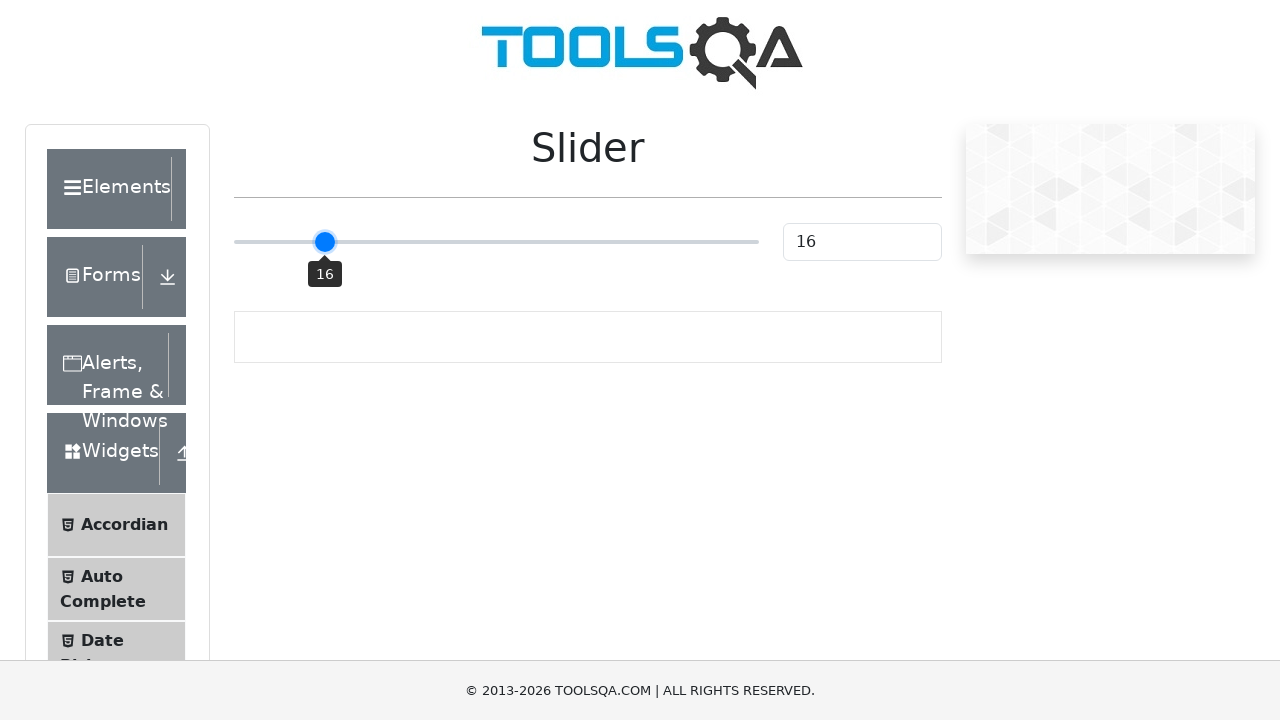

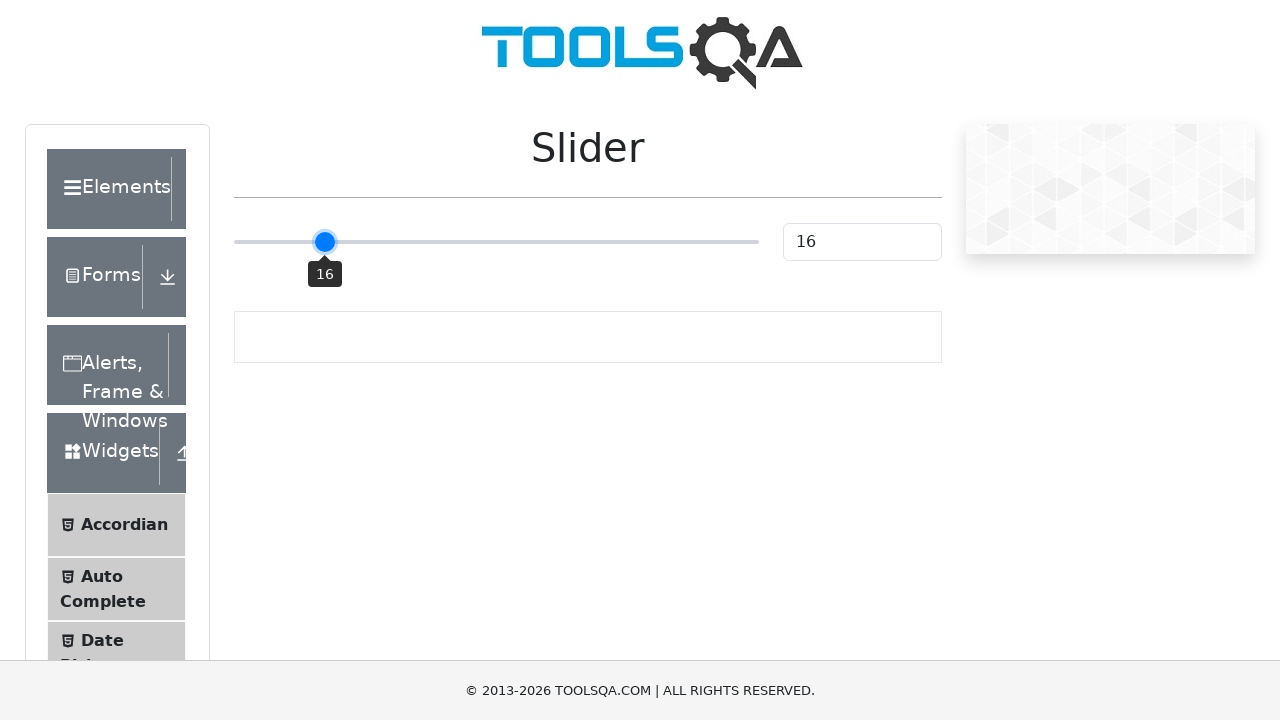